Navigates to FirstCry e-commerce website homepage and verifies the page loads successfully

Starting URL: https://www.firstcry.com/

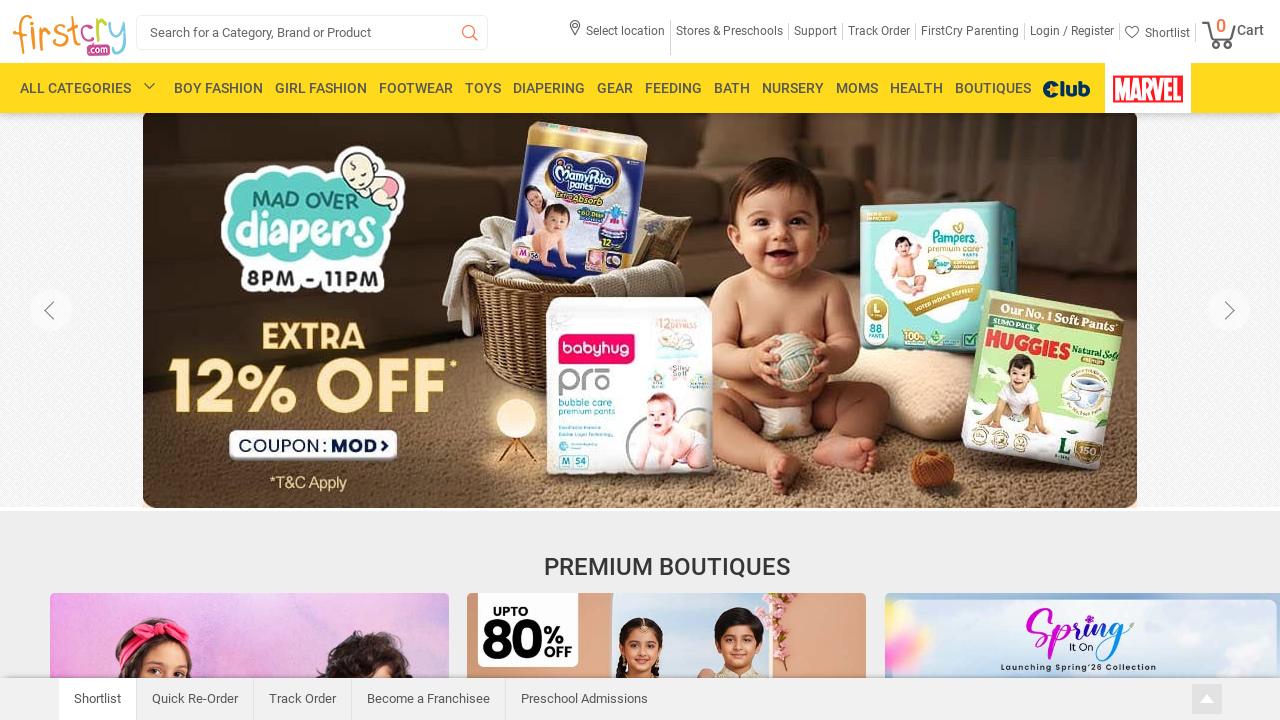

Waited for page DOM content to load
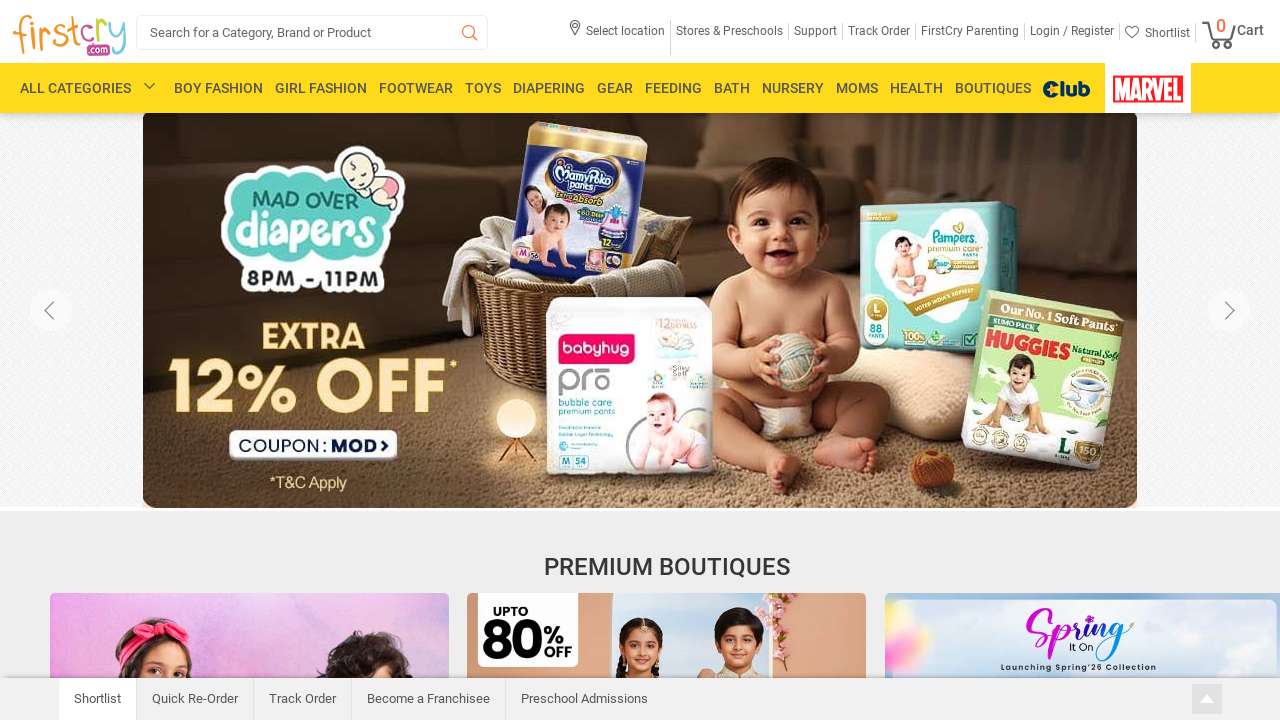

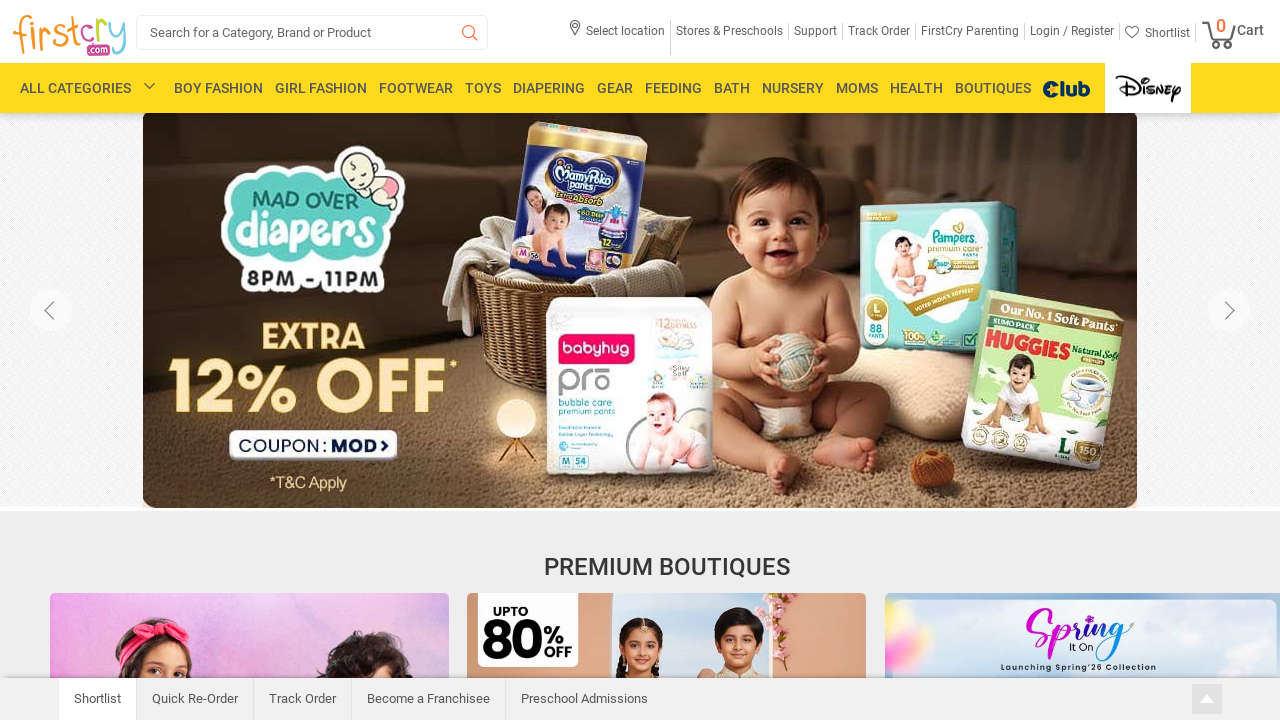